Tests element visibility by filling a text field, hiding it, and showing it again

Starting URL: https://rahulshettyacademy.com/AutomationPractice/

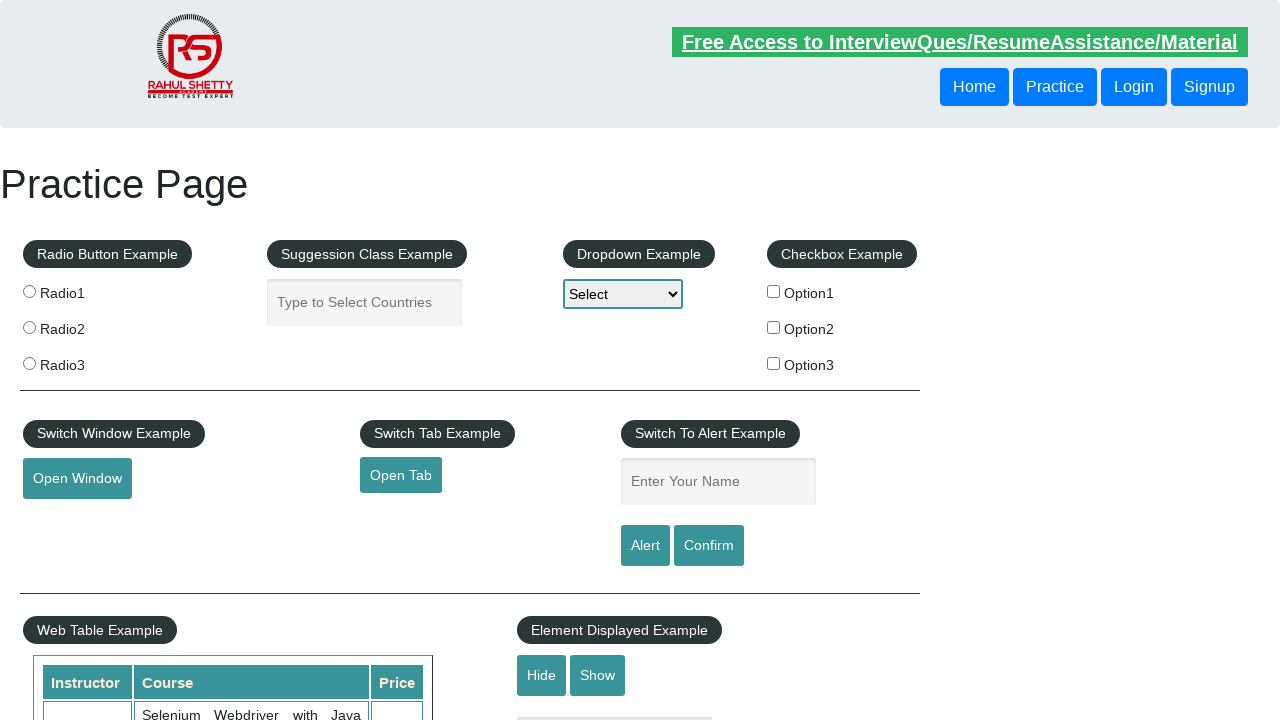

Filled text field with 'Setty' on .displayed-class
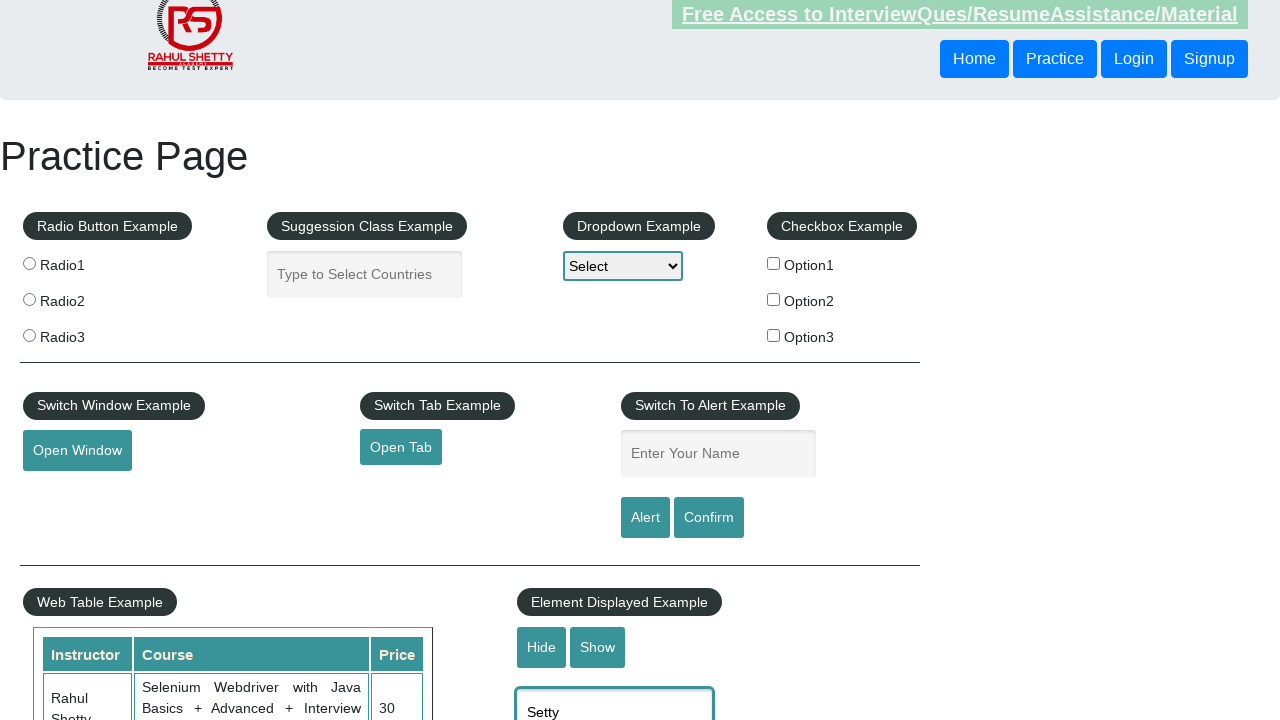

Clicked hide button to hide the text field at (542, 647) on #hide-textbox
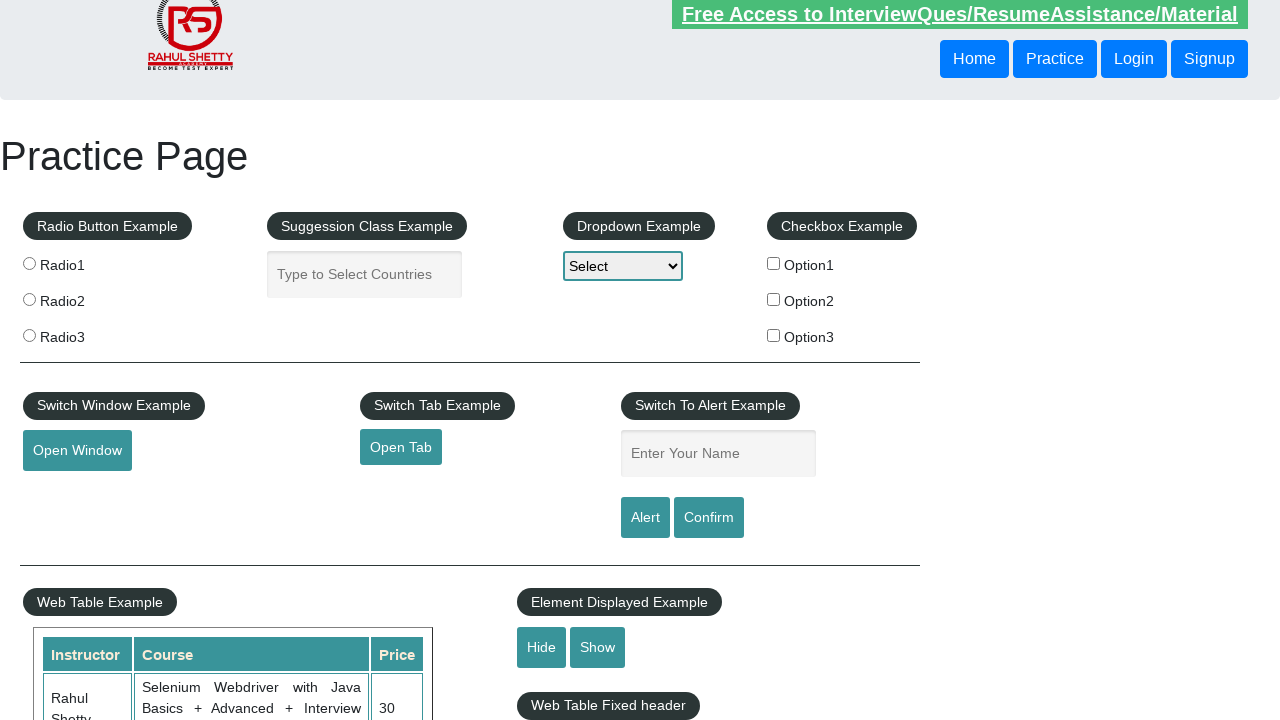

Clicked show button to display the text field again at (598, 647) on #show-textbox
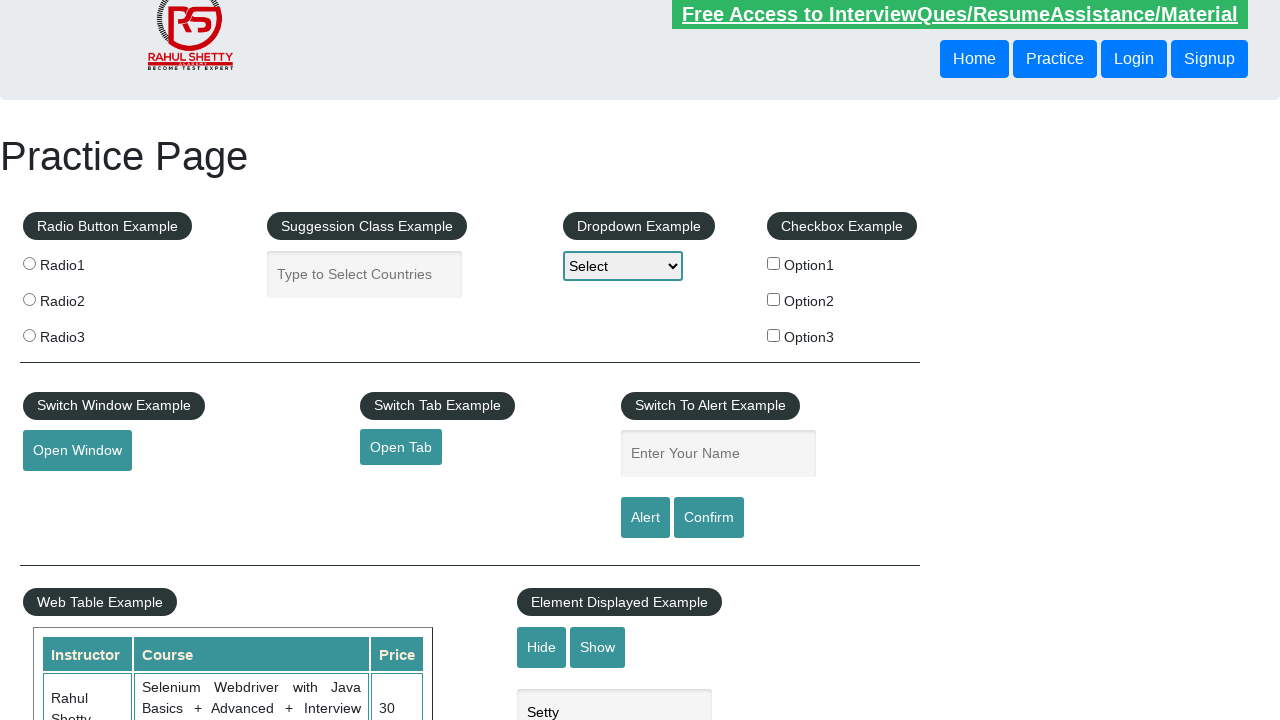

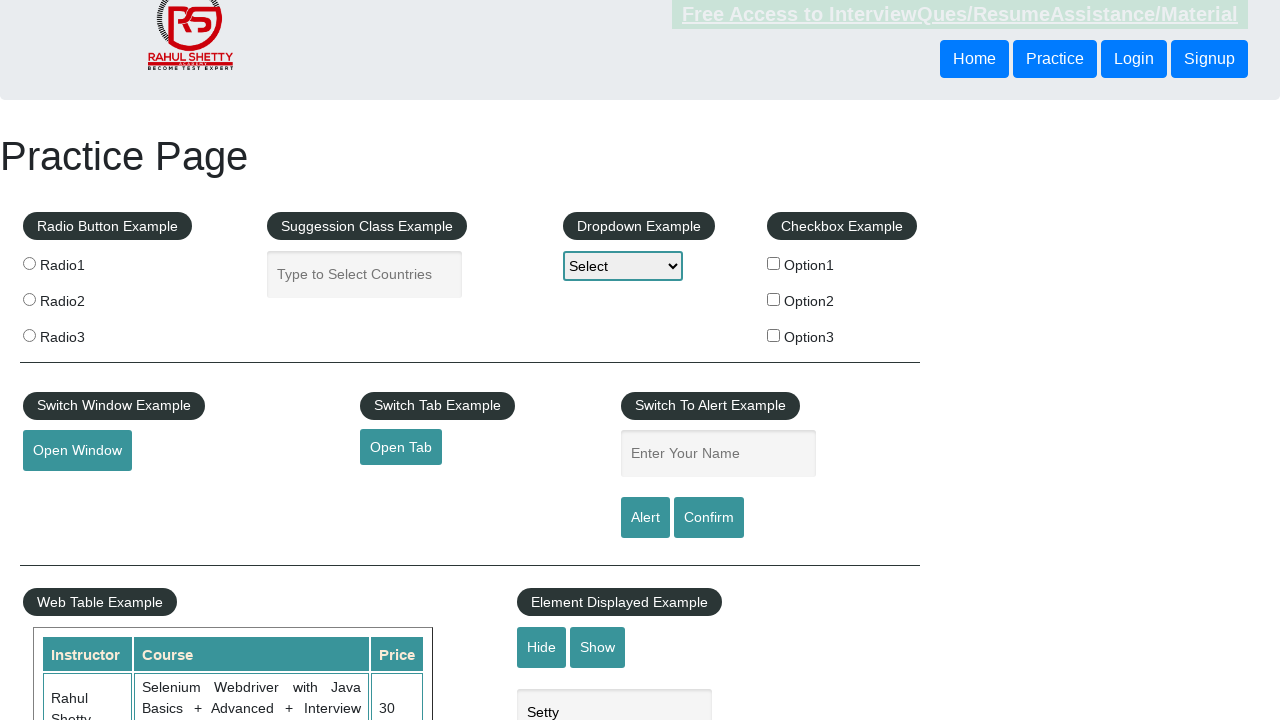